Tests textarea functionality by verifying it's enabled and entering multi-line text

Starting URL: https://www.selenium.dev/selenium/web/web-form.html

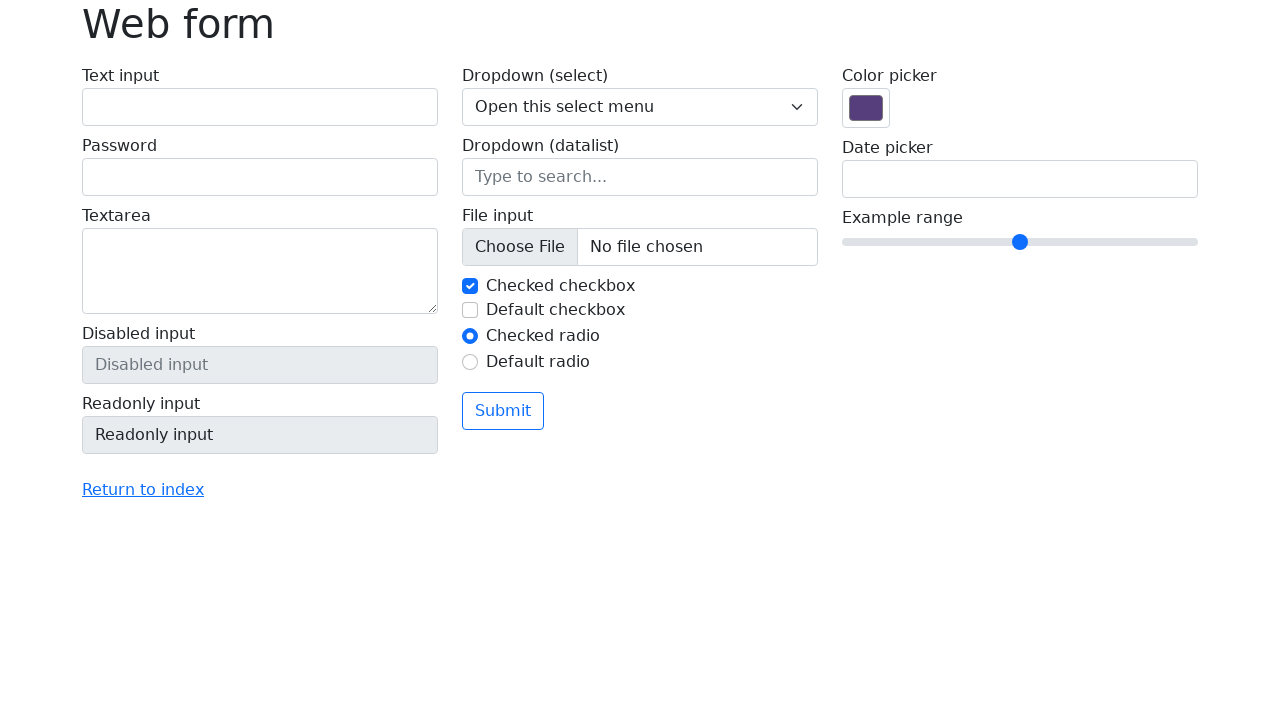

Filled textarea with multi-line test message on textarea[name='my-textarea']
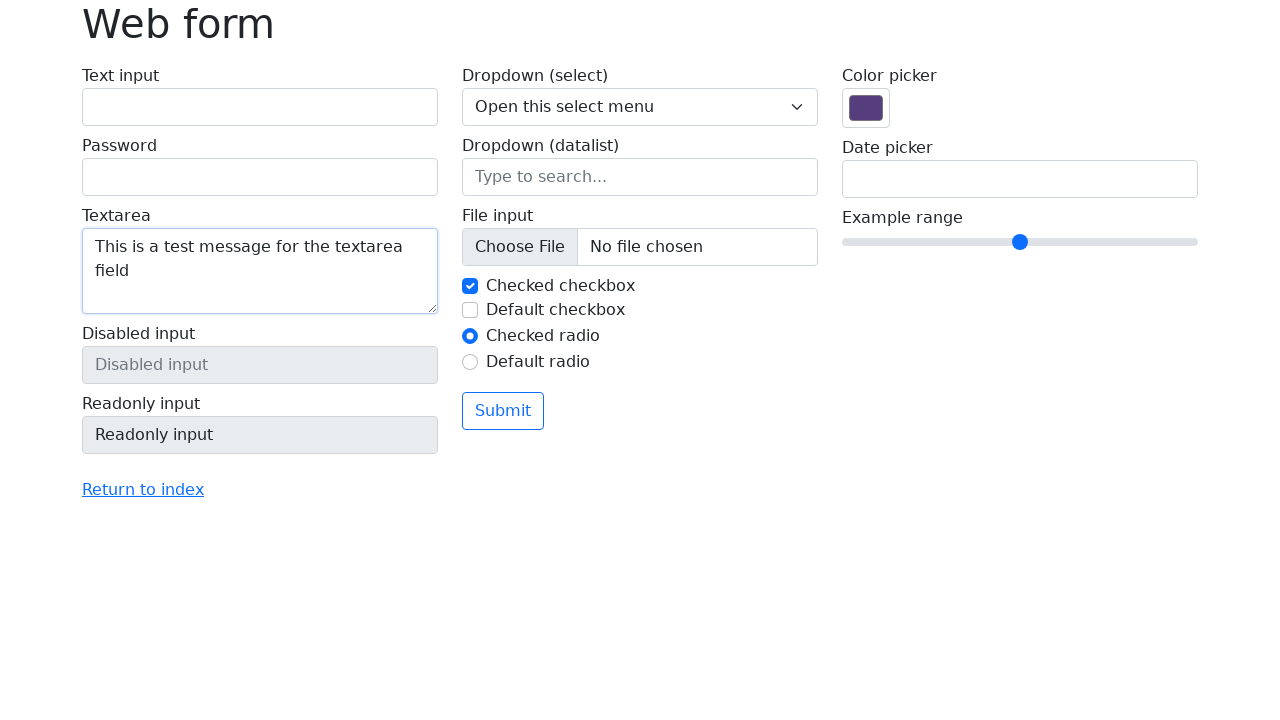

Verified textarea is enabled
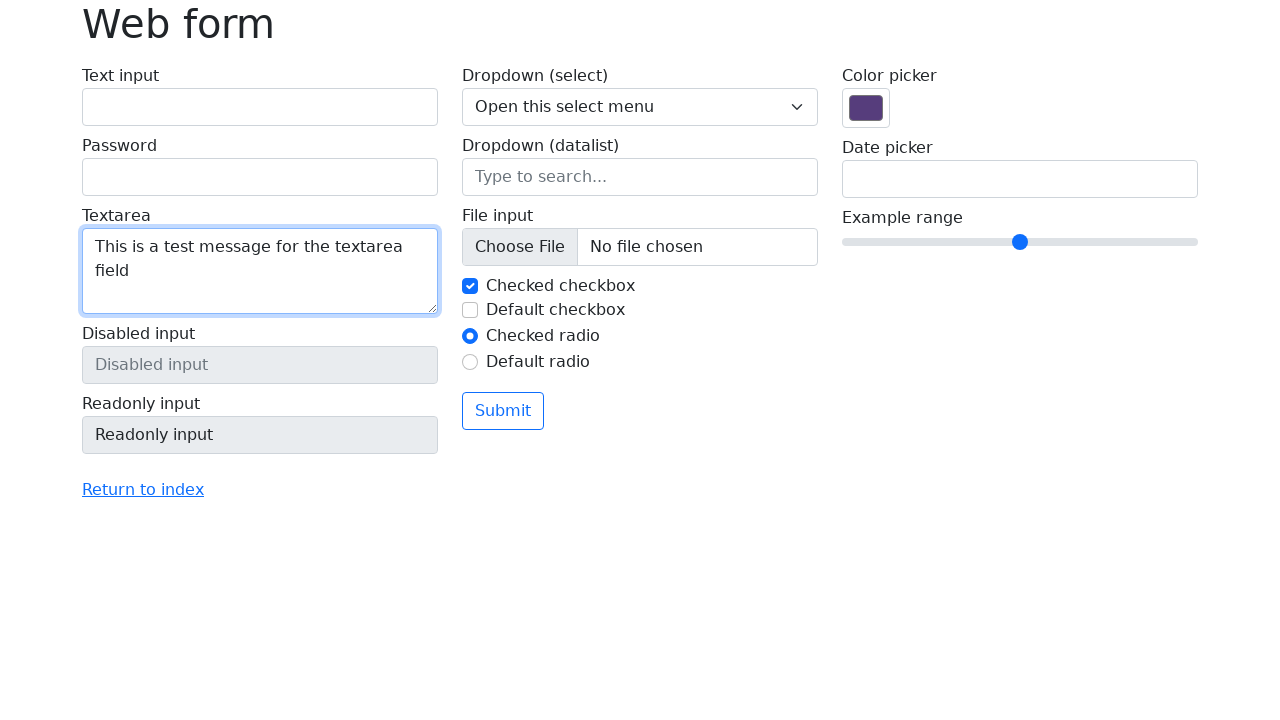

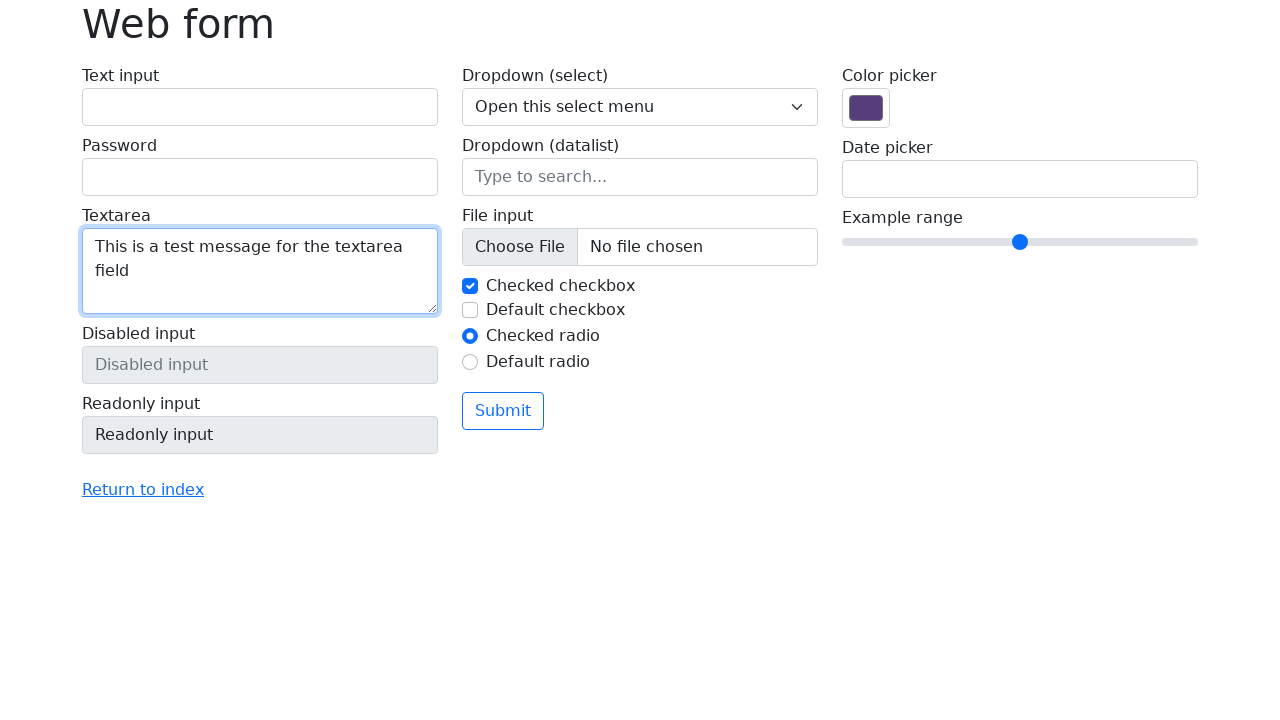